Tests typing into a JavaScript prompt dialog by clicking the third alert button, verifying the prompt text, entering text, accepting it, and verifying the result message.

Starting URL: https://the-internet.herokuapp.com/javascript_alerts

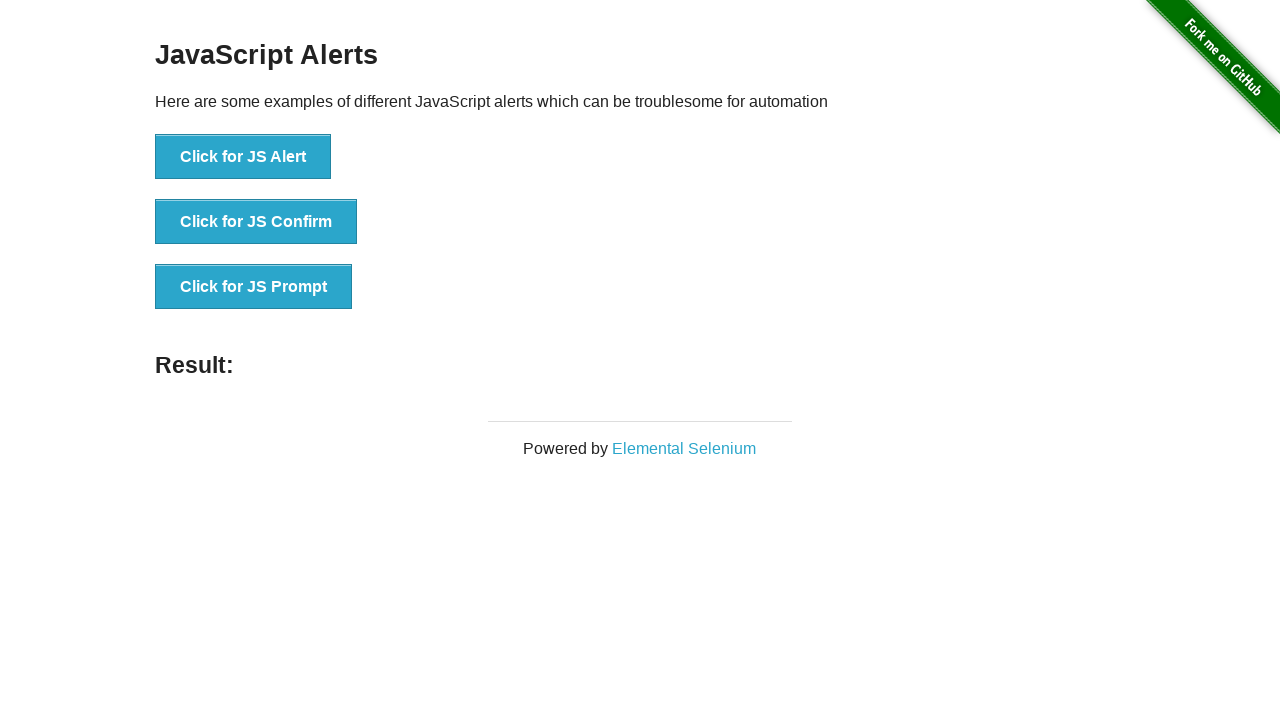

Set up dialog handler to capture and respond to JS prompt
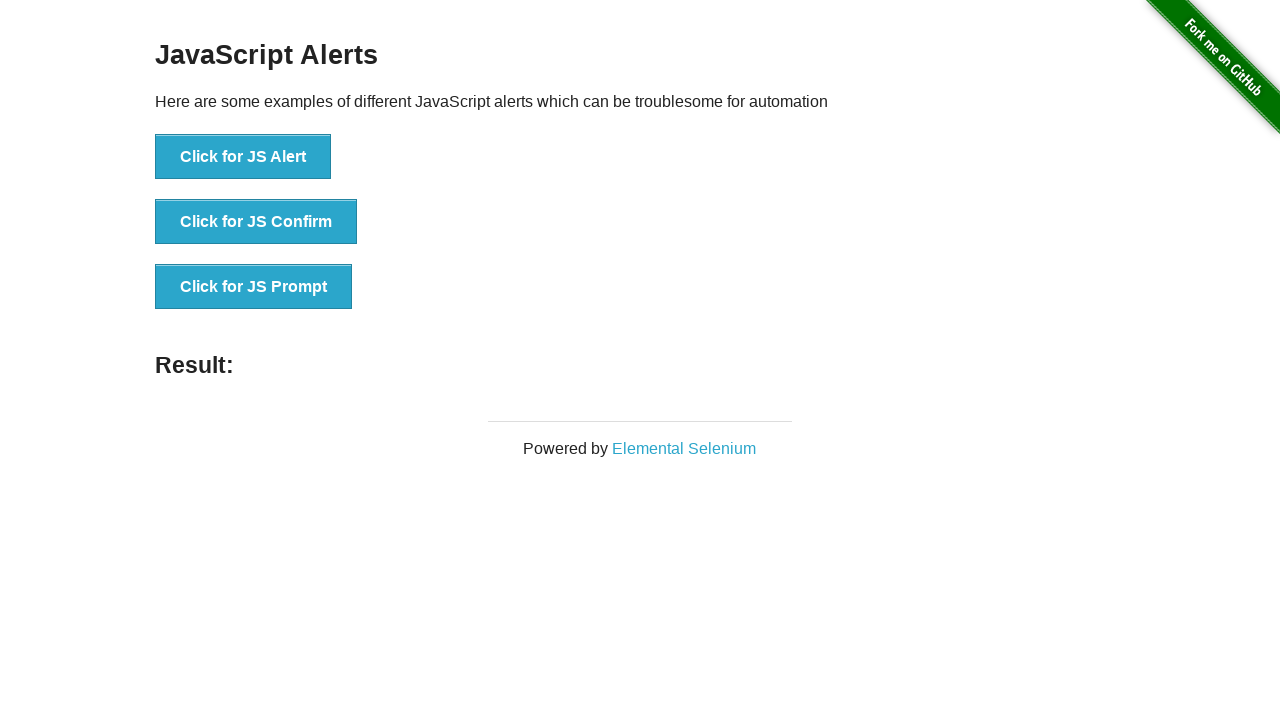

Clicked the third alert button to trigger JS prompt dialog at (254, 287) on xpath=//button[@onclick='jsPrompt()']
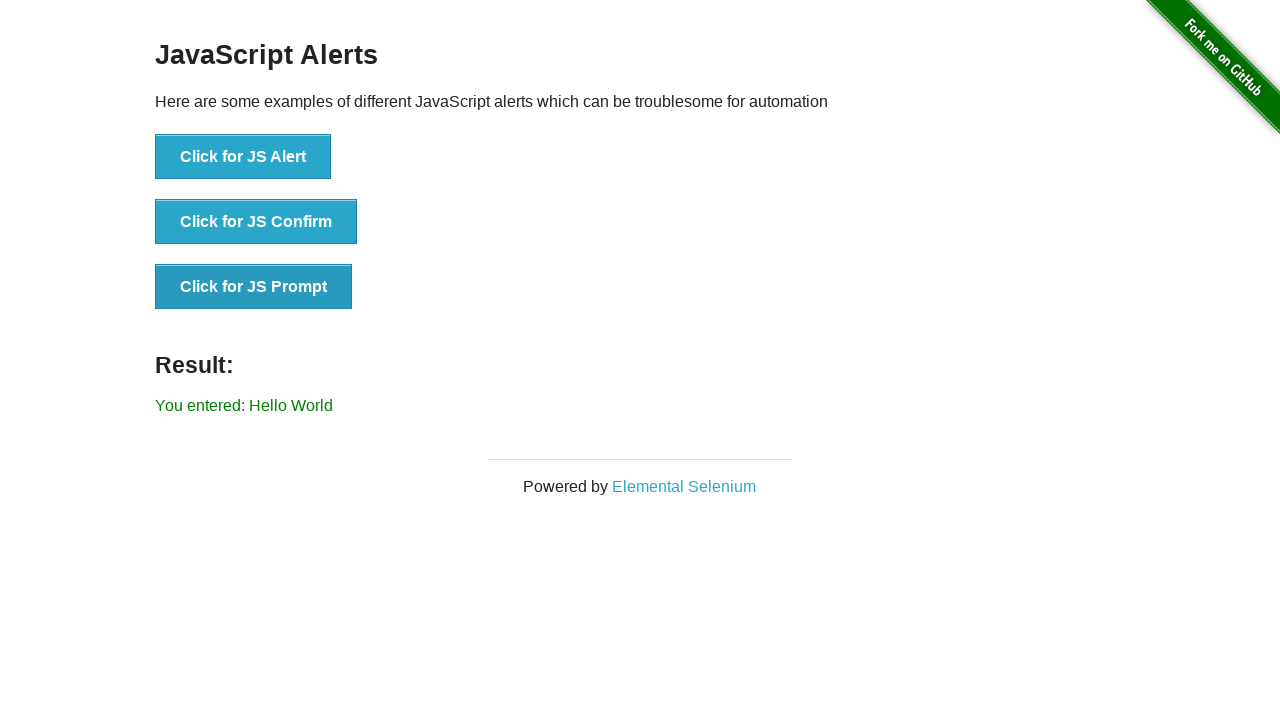

Result message element appeared on page
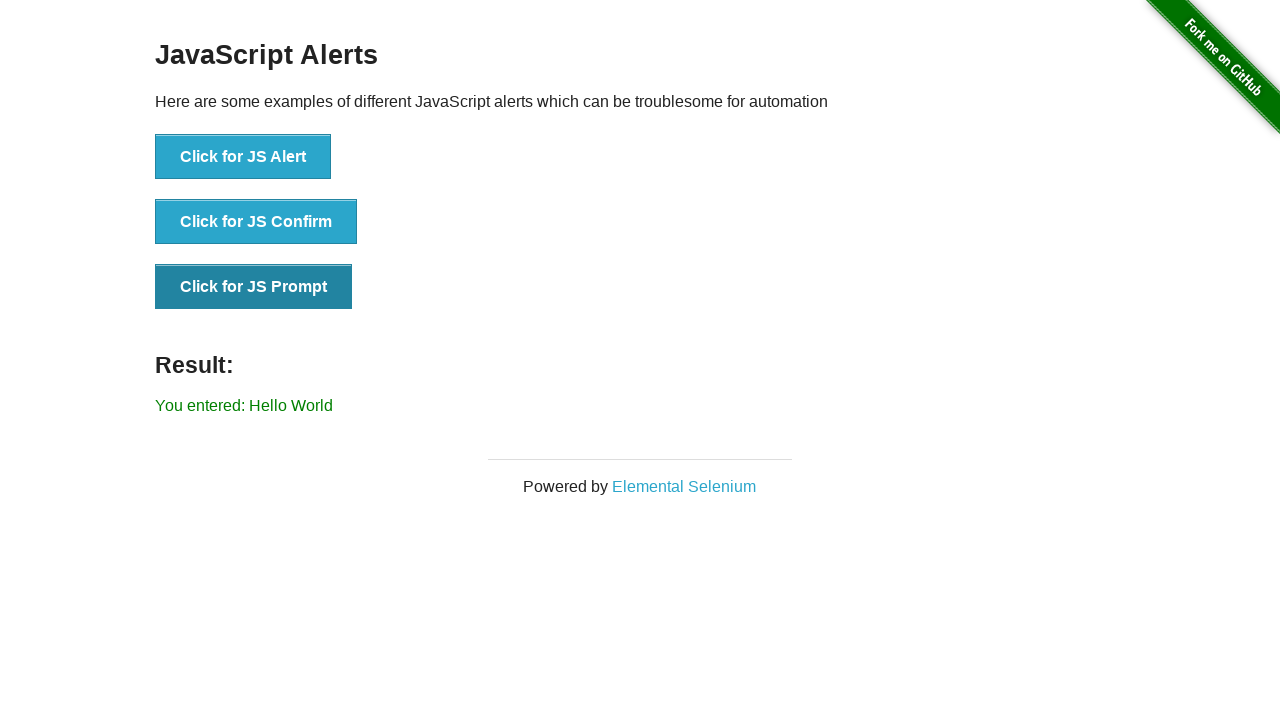

Retrieved result text from page
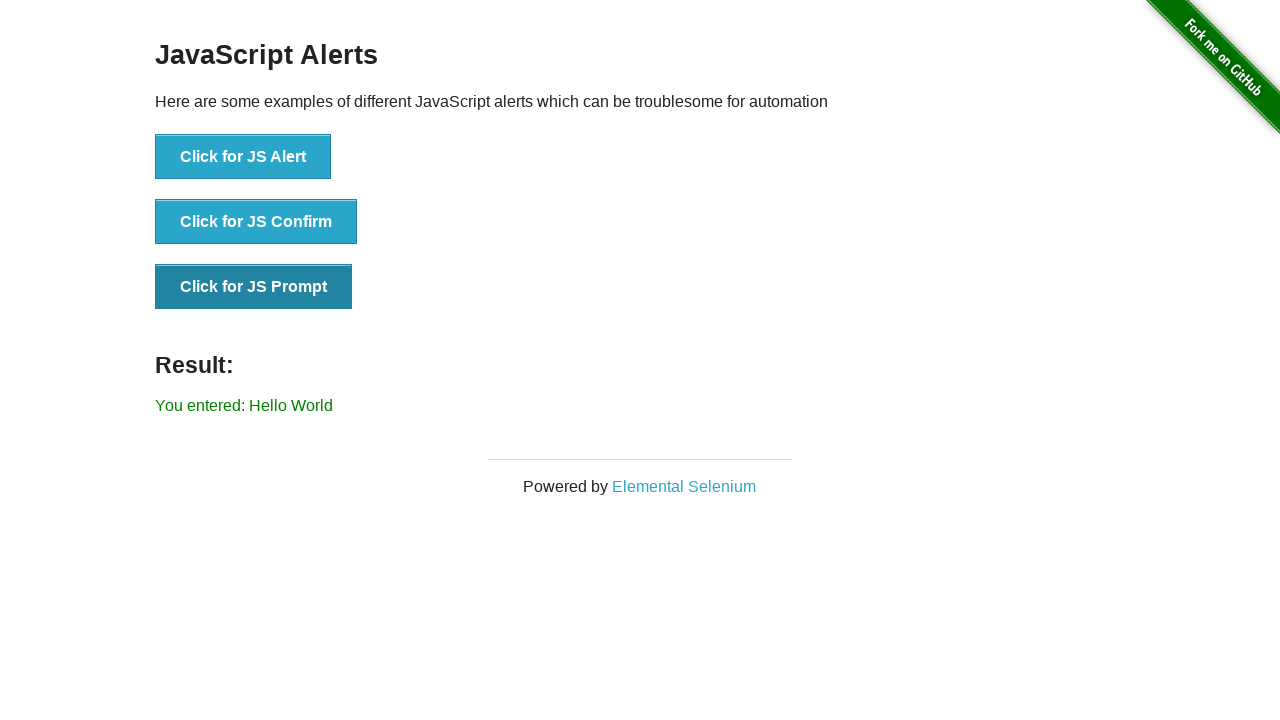

Verified result message is 'You entered: Hello World'
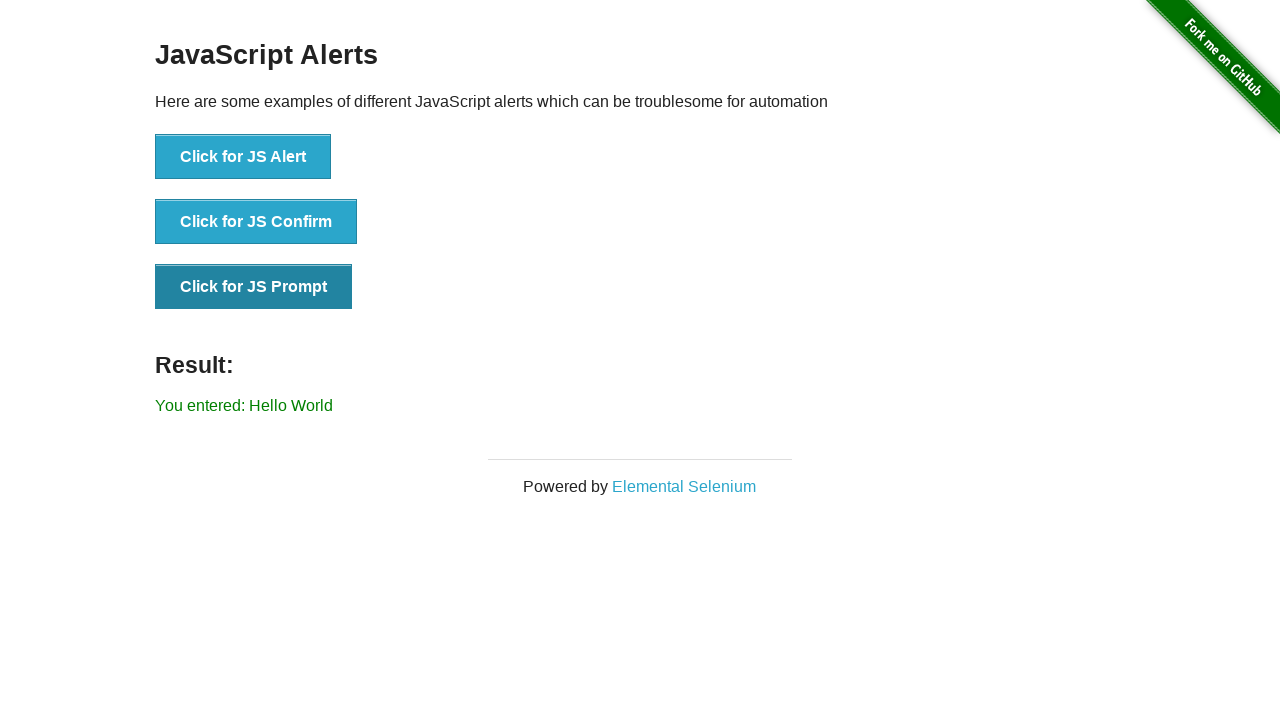

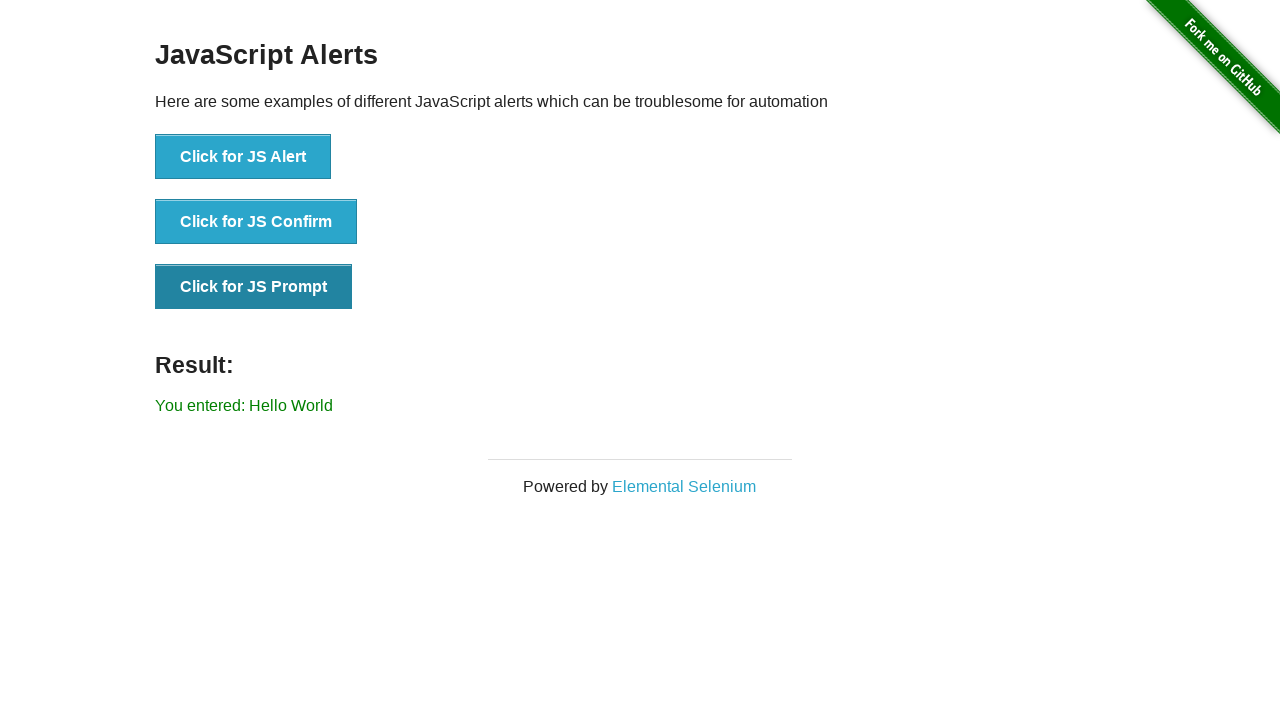